Tests navigation through Top Lists sections to check for Shakespeare language entries across different top list categories

Starting URL: http://www.99-bottles-of-beer.net/

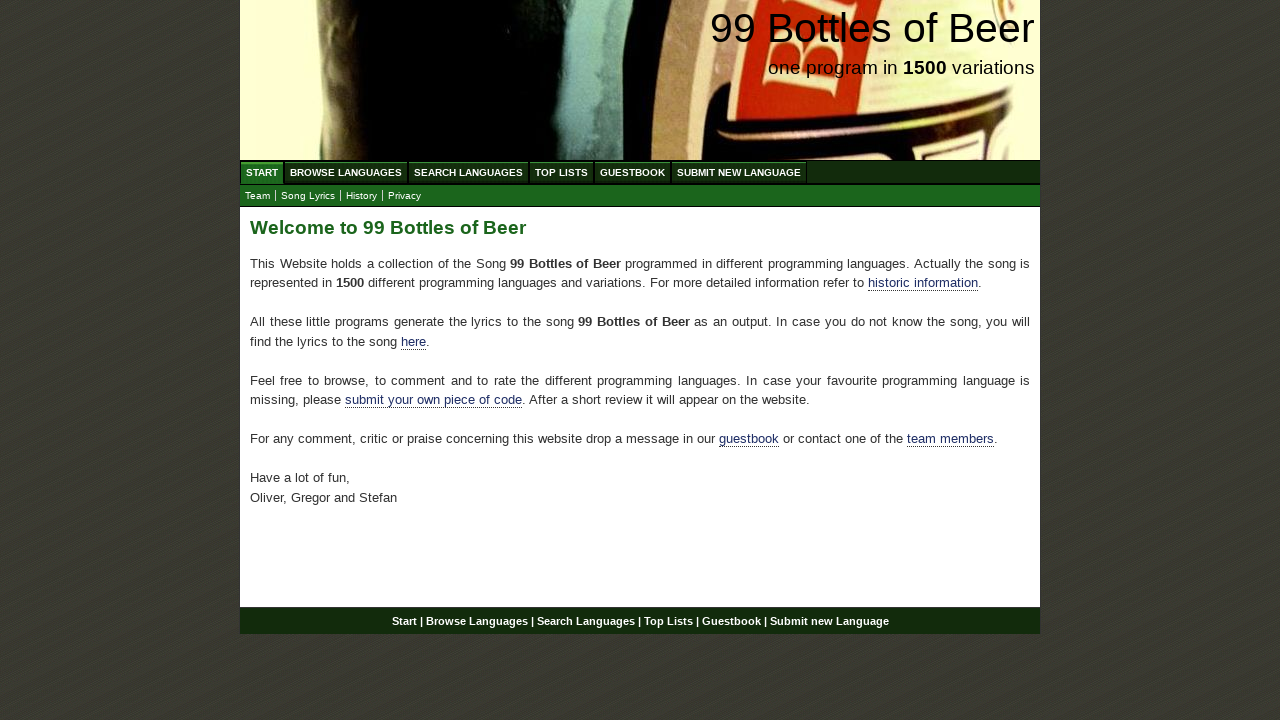

Clicked on Top Lists menu at (562, 172) on xpath=//ul[@id='menu']/li/a[@href='/toplist.html']
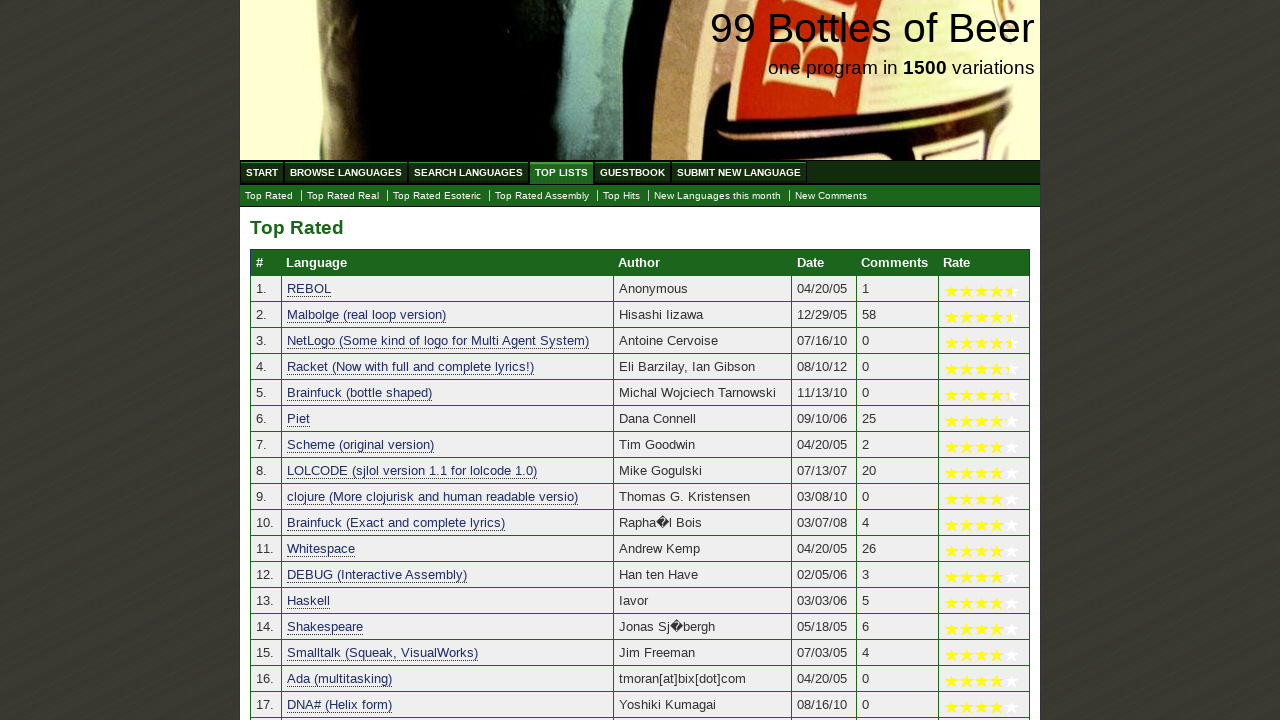

Top Lists table loaded
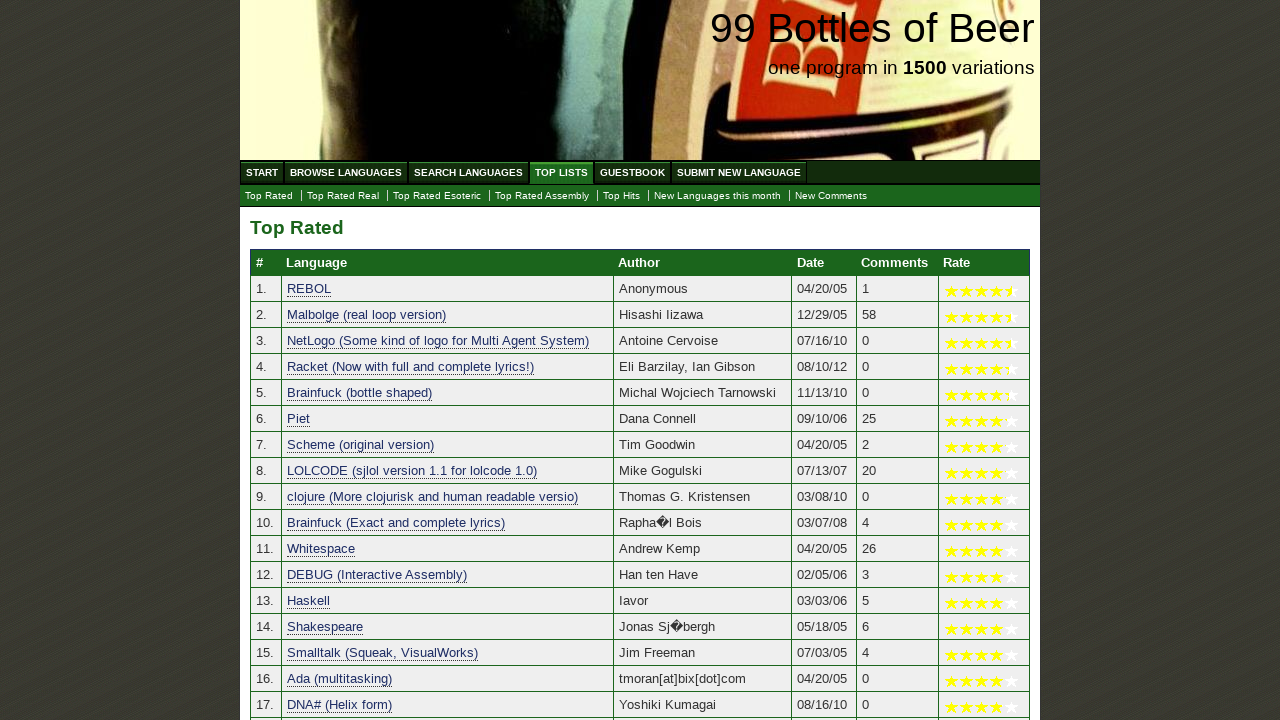

Clicked on Top Esoteric submenu at (437, 196) on xpath=//ul[@id='submenu']/li/a[@href='./toplist_esoteric.html']
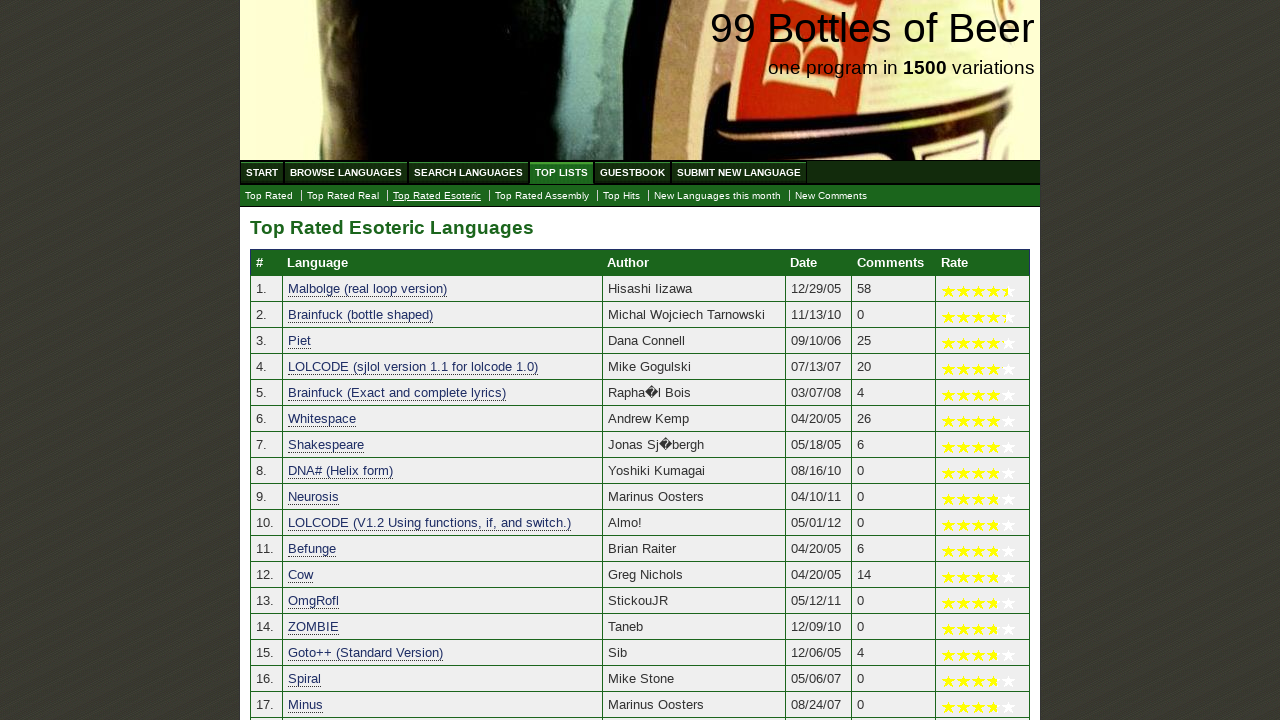

Clicked on Top Hits submenu at (622, 196) on xpath=//ul[@id='submenu']/li/a[@href='./tophits.html']
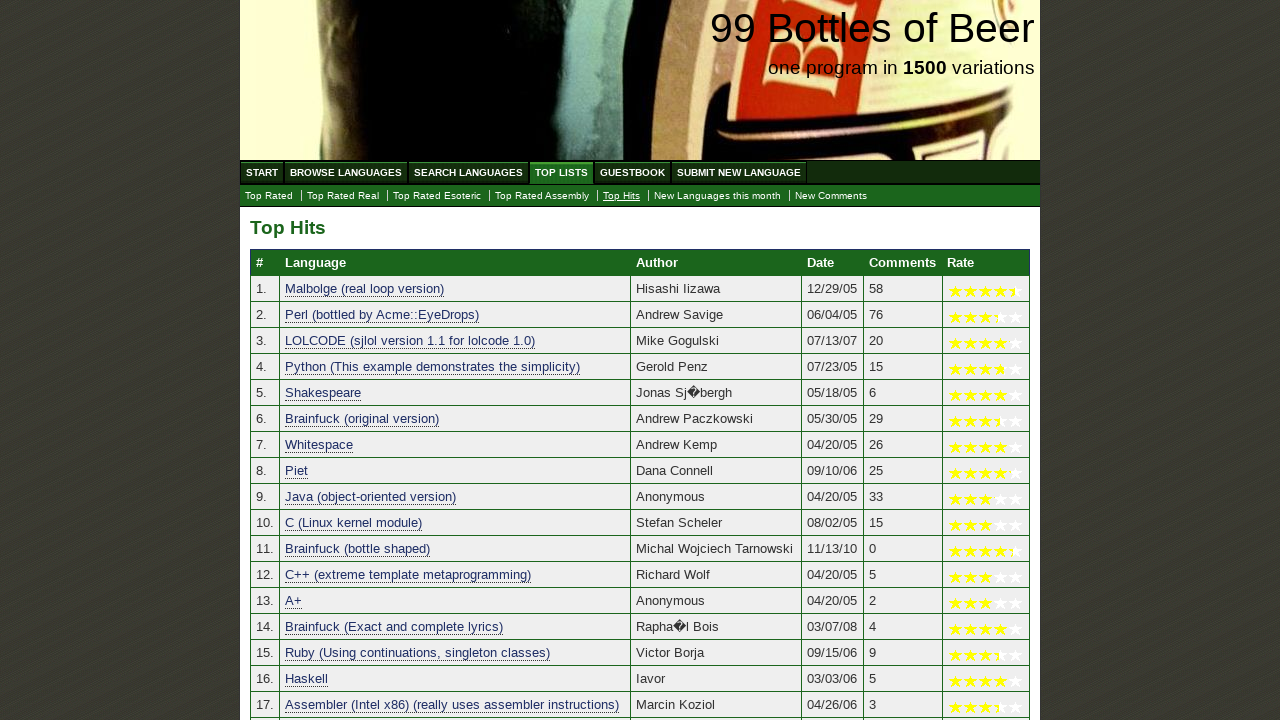

Clicked on Top Real submenu at (343, 196) on xpath=//ul[@id='submenu']/li/a[@href='./toplist_real.html']
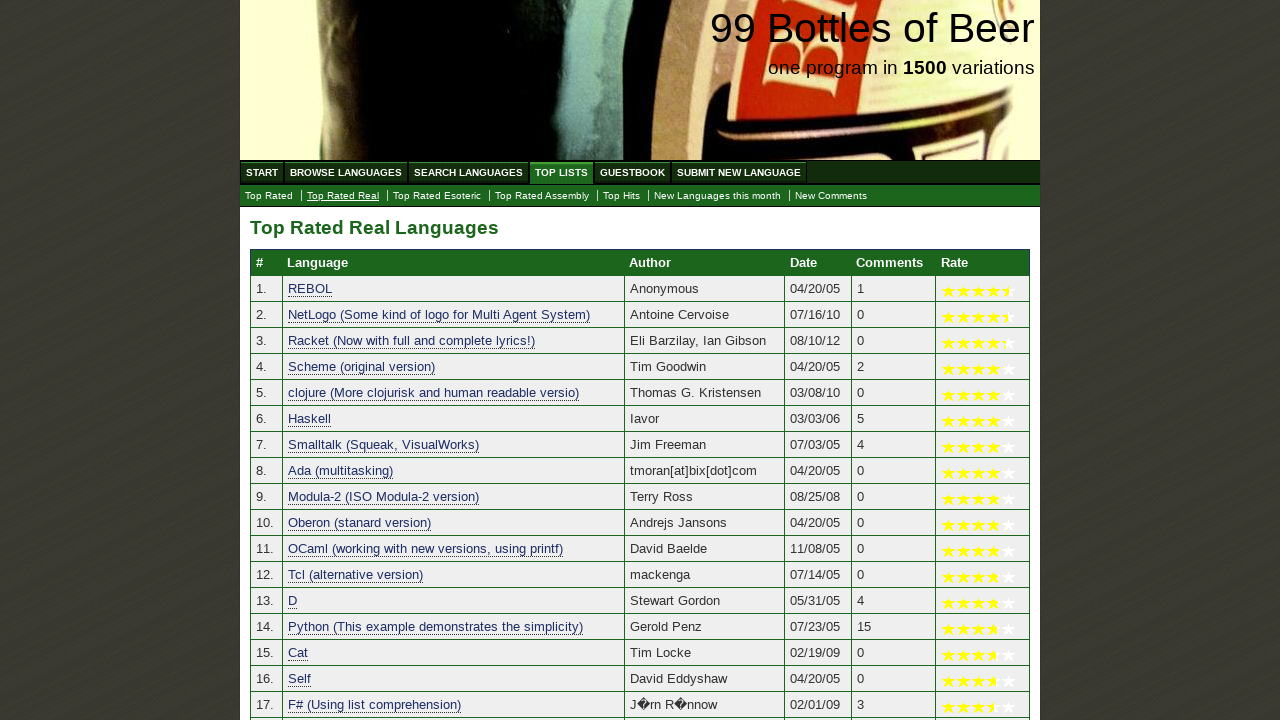

Final Top Real table loaded
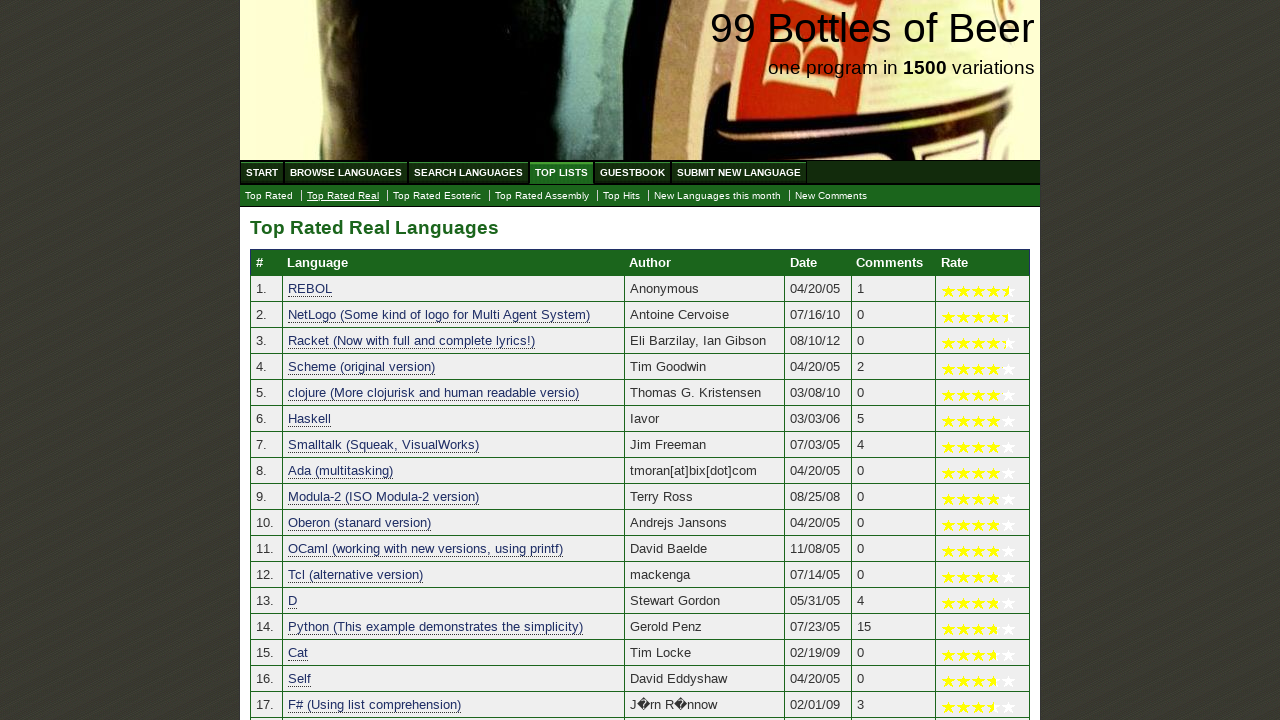

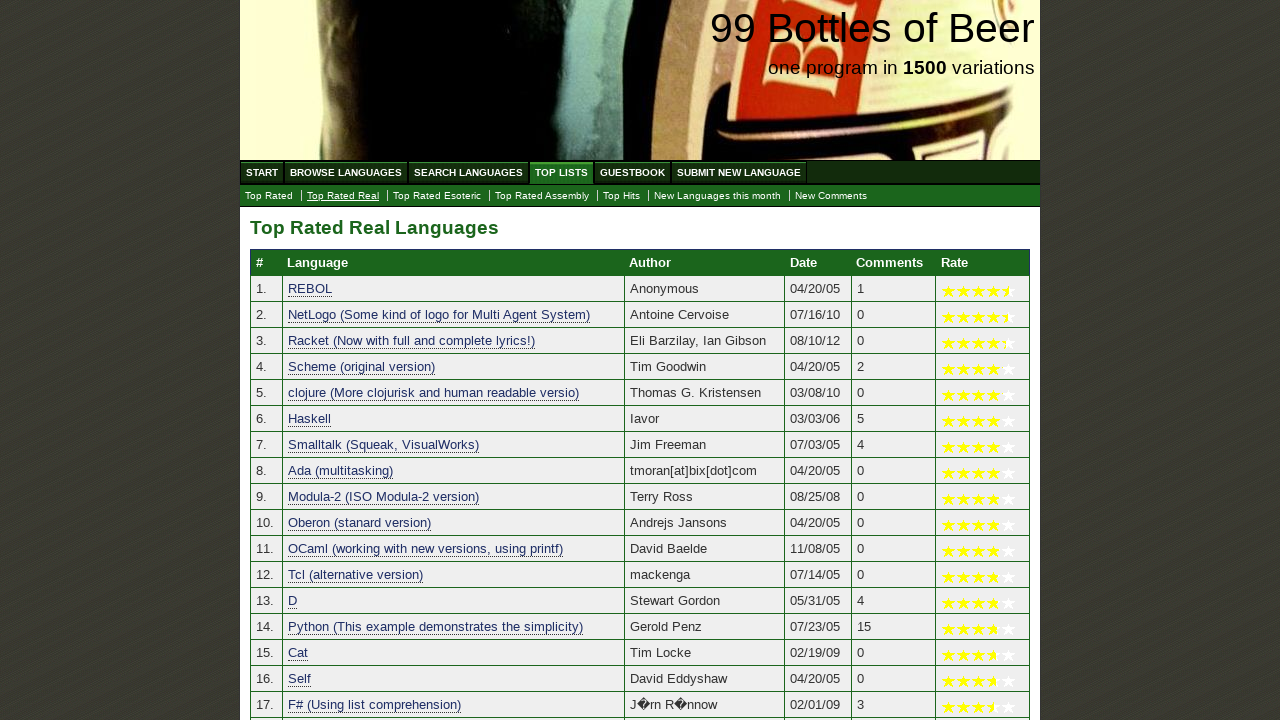